Tests navigating through filters and returning to display all items

Starting URL: https://demo.playwright.dev/todomvc

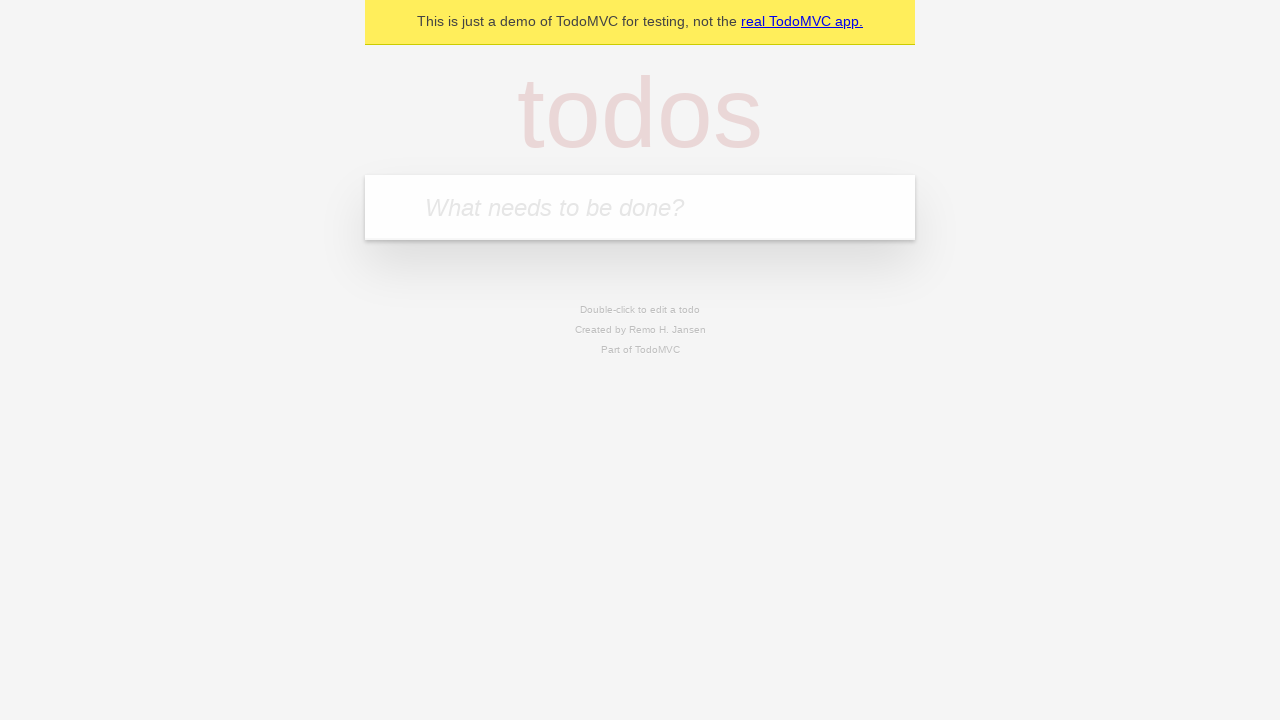

Filled todo input with 'buy some cheese' on internal:attr=[placeholder="What needs to be done?"i]
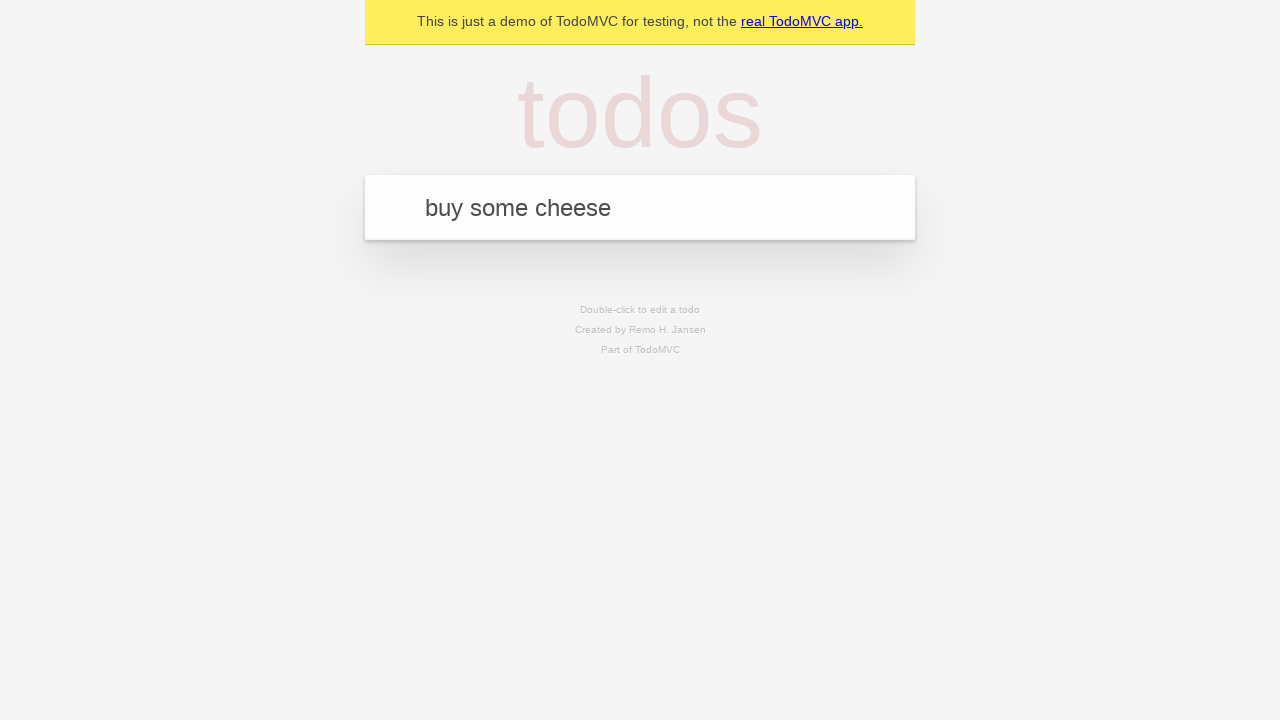

Pressed Enter to create first todo on internal:attr=[placeholder="What needs to be done?"i]
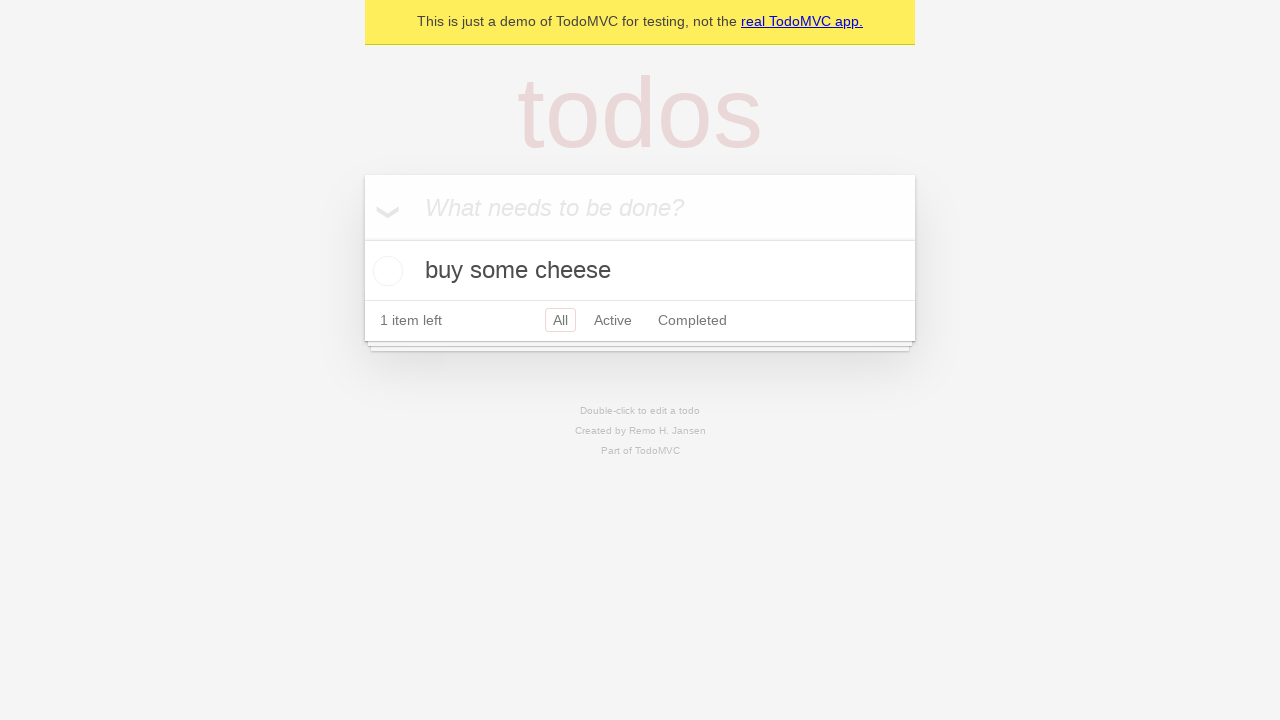

Filled todo input with 'feed the cat' on internal:attr=[placeholder="What needs to be done?"i]
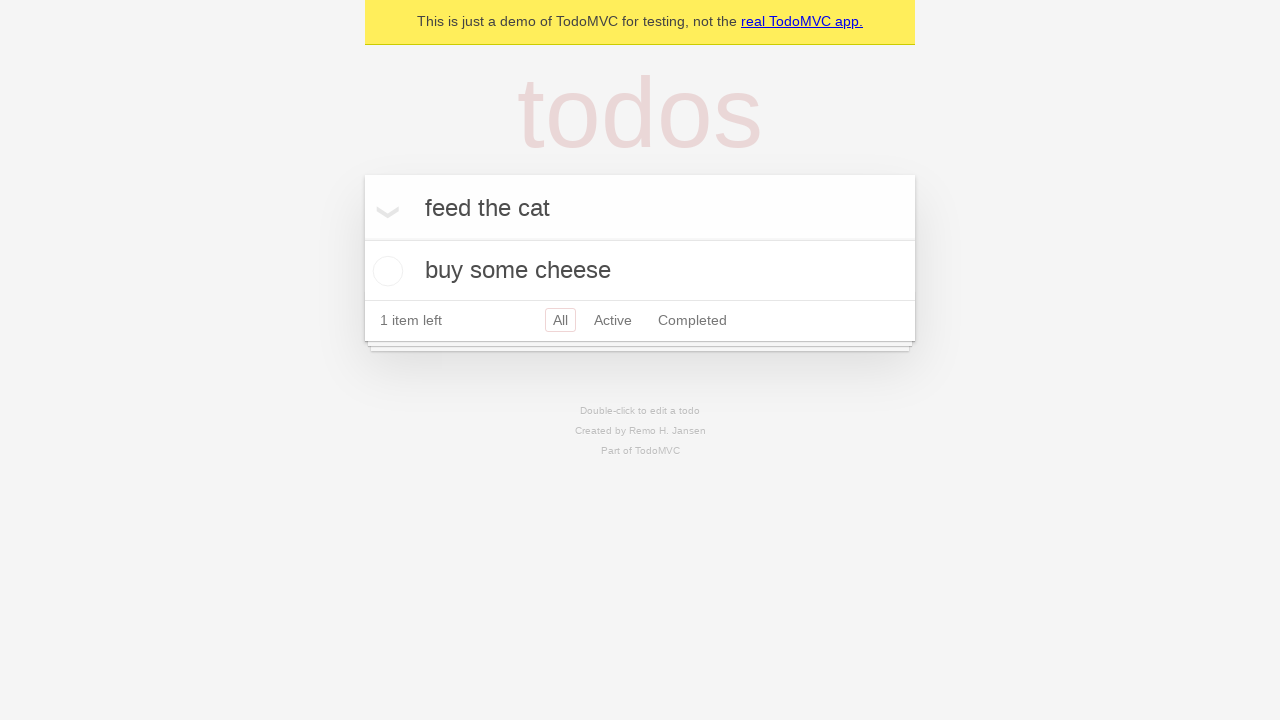

Pressed Enter to create second todo on internal:attr=[placeholder="What needs to be done?"i]
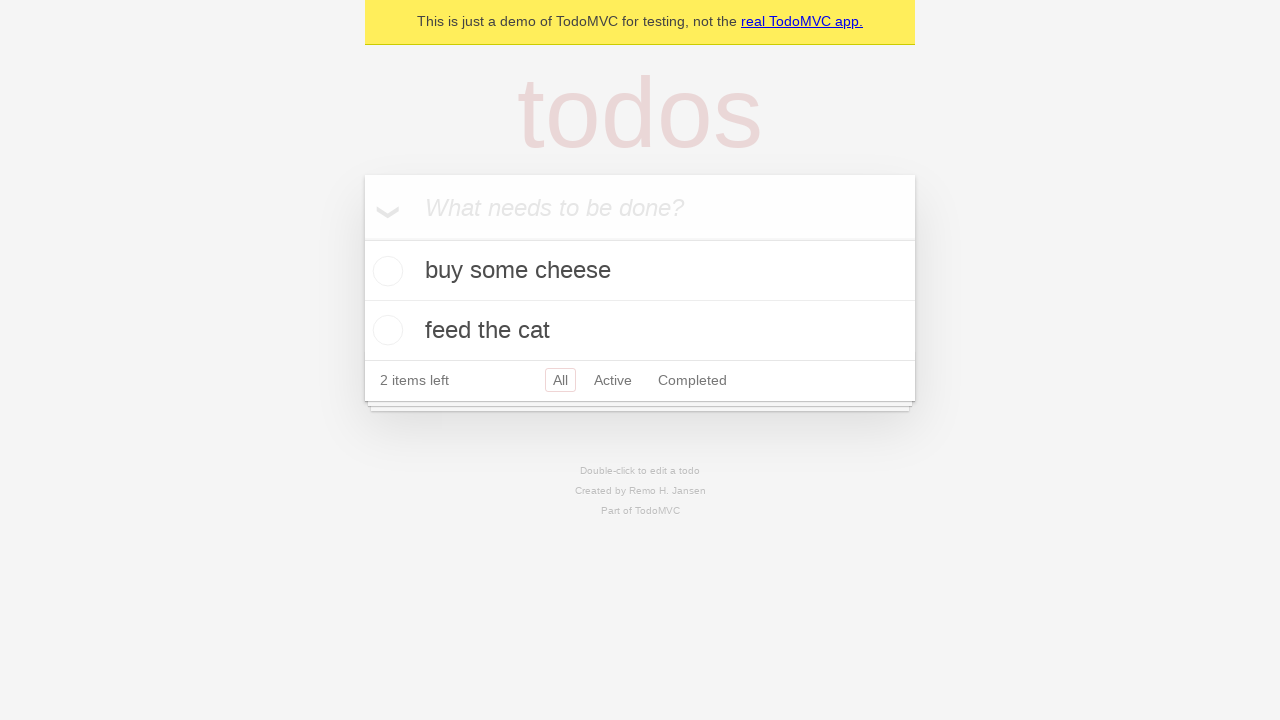

Filled todo input with 'book a doctors appointment' on internal:attr=[placeholder="What needs to be done?"i]
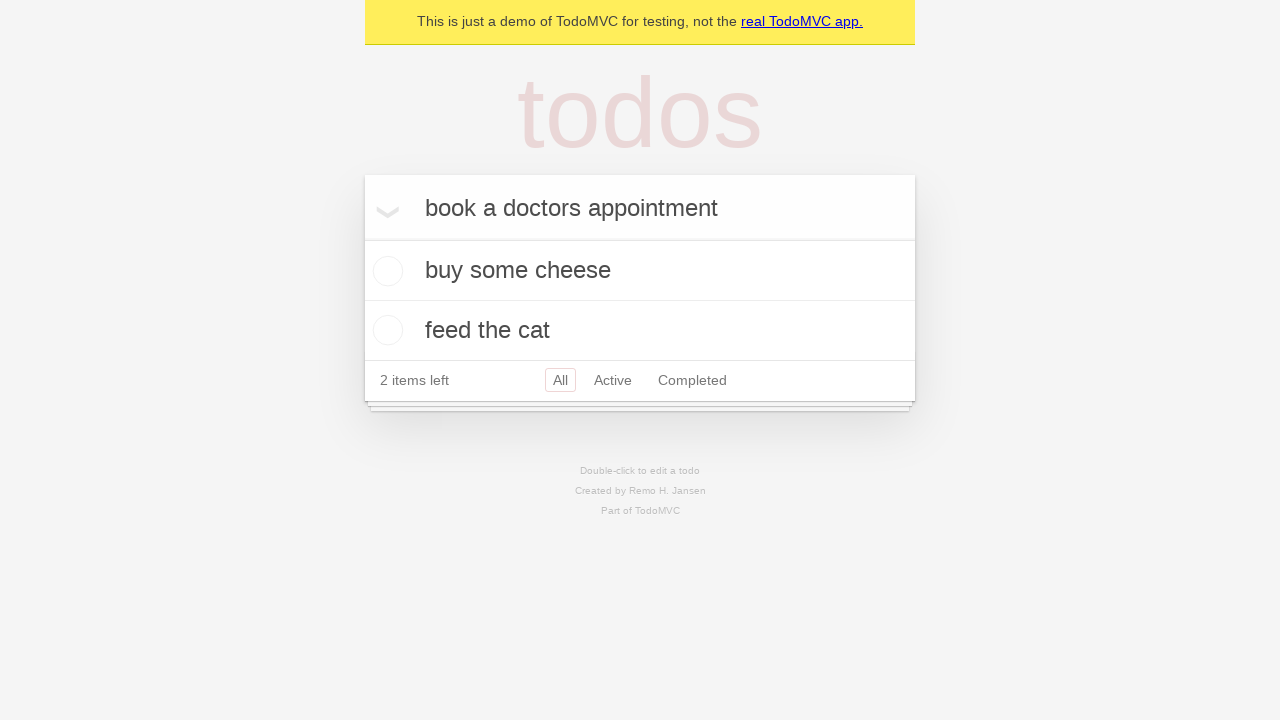

Pressed Enter to create third todo on internal:attr=[placeholder="What needs to be done?"i]
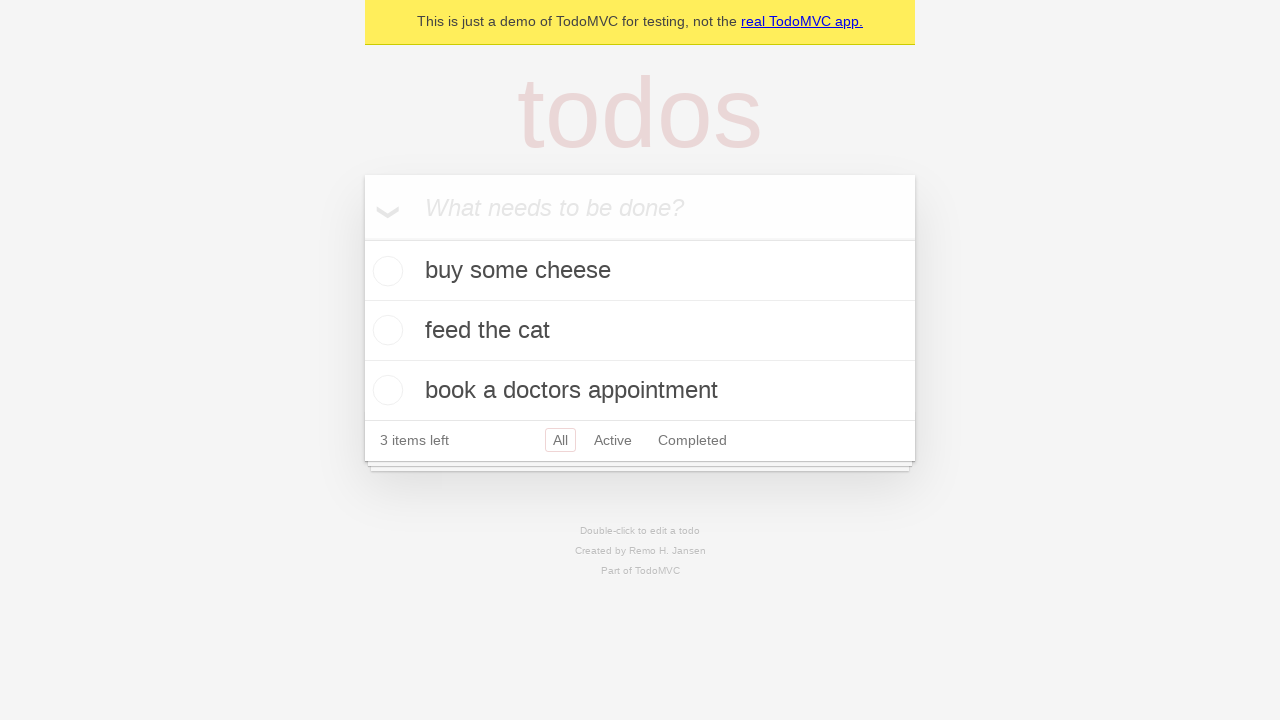

Waited for all three todos to load
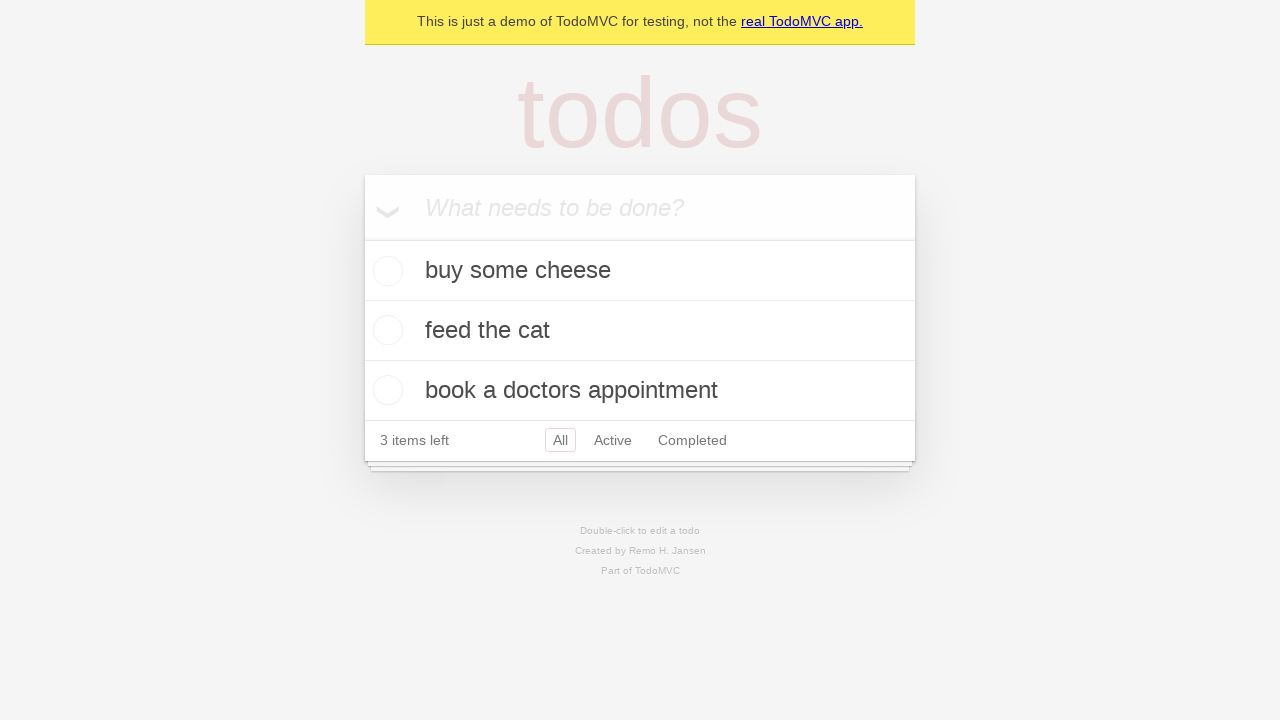

Checked the second todo item as completed at (385, 330) on [data-testid='todo-item'] >> nth=1 >> internal:role=checkbox
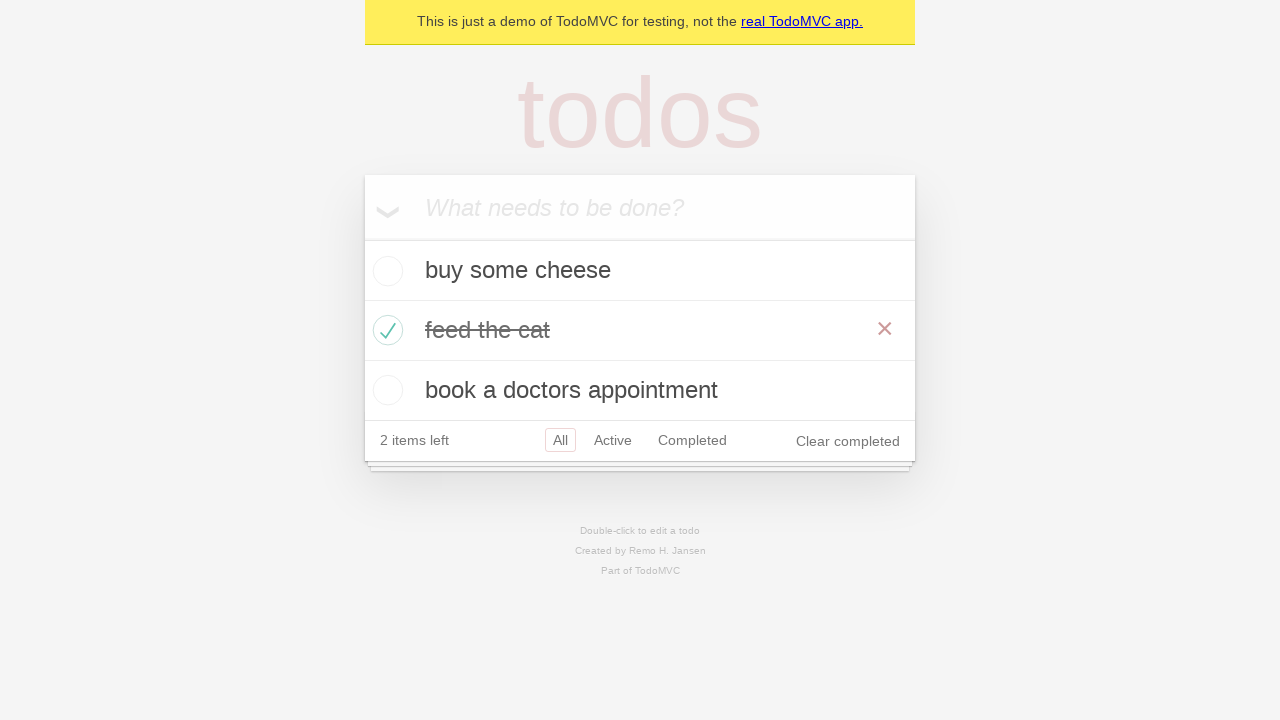

Clicked Active filter to display only active todos at (613, 440) on internal:role=link[name="Active"i]
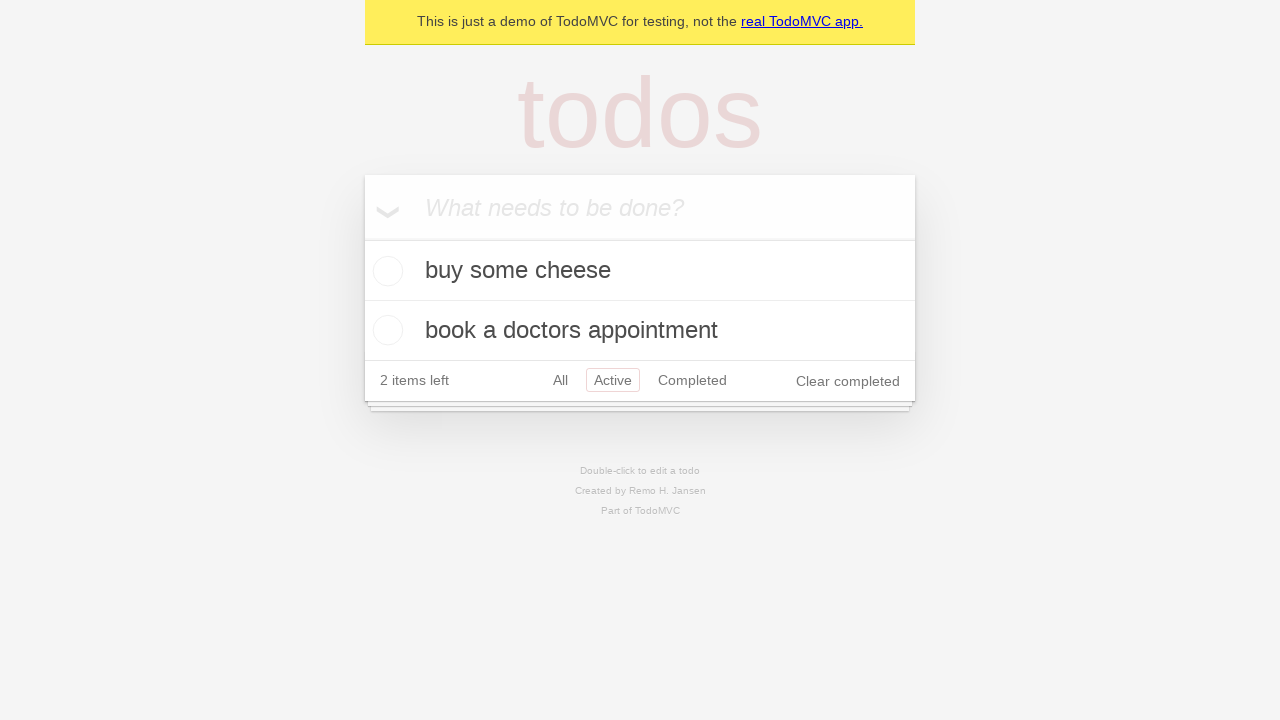

Clicked Completed filter to display only completed todos at (692, 380) on internal:role=link[name="Completed"i]
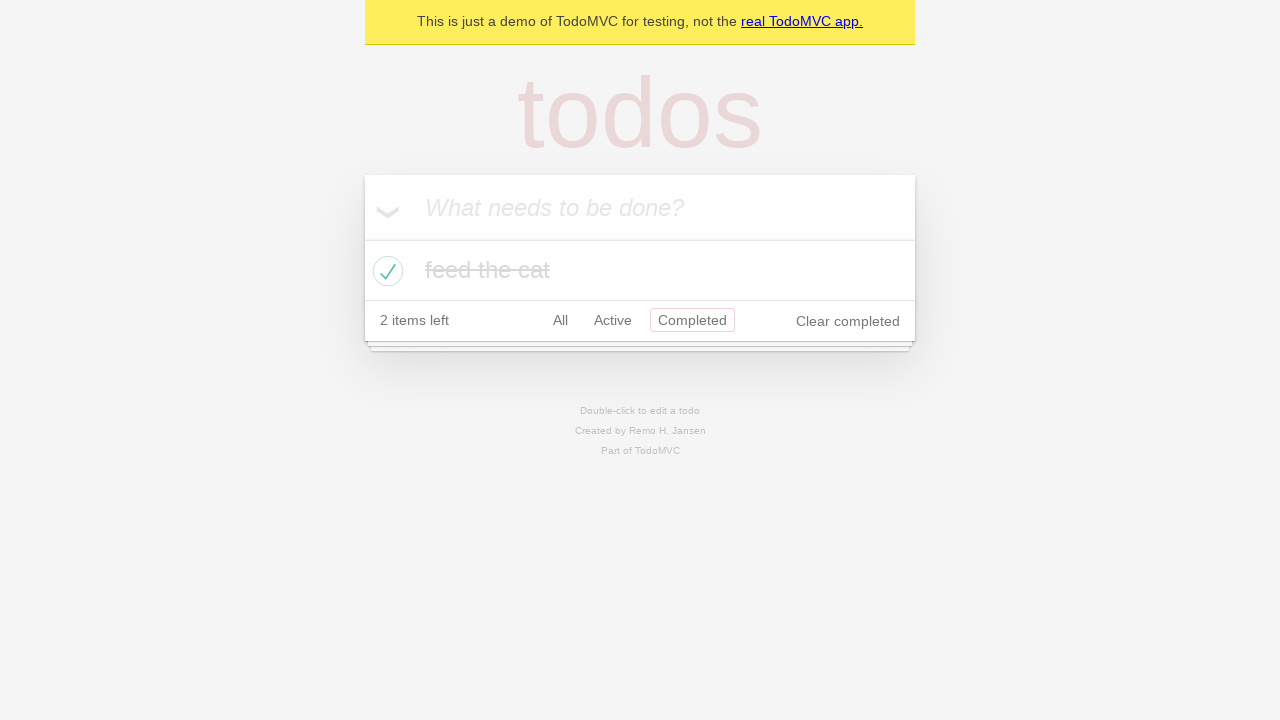

Clicked All filter to display all items at (560, 320) on internal:role=link[name="All"i]
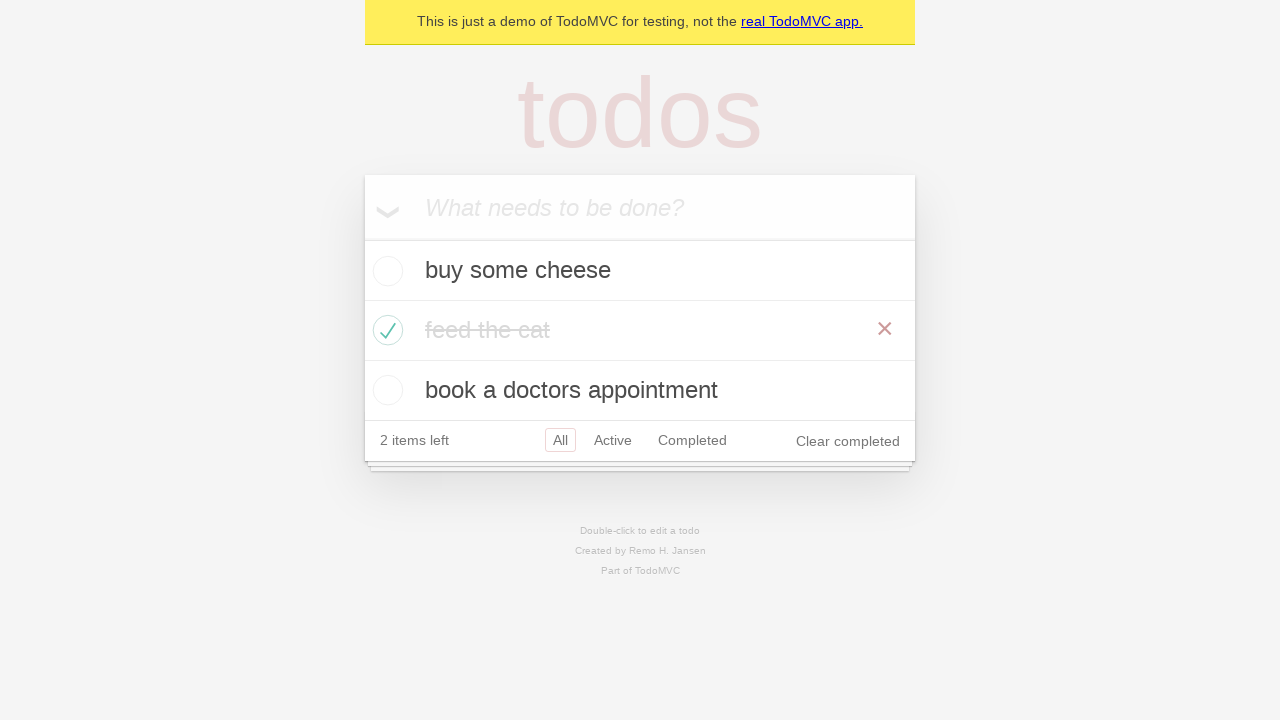

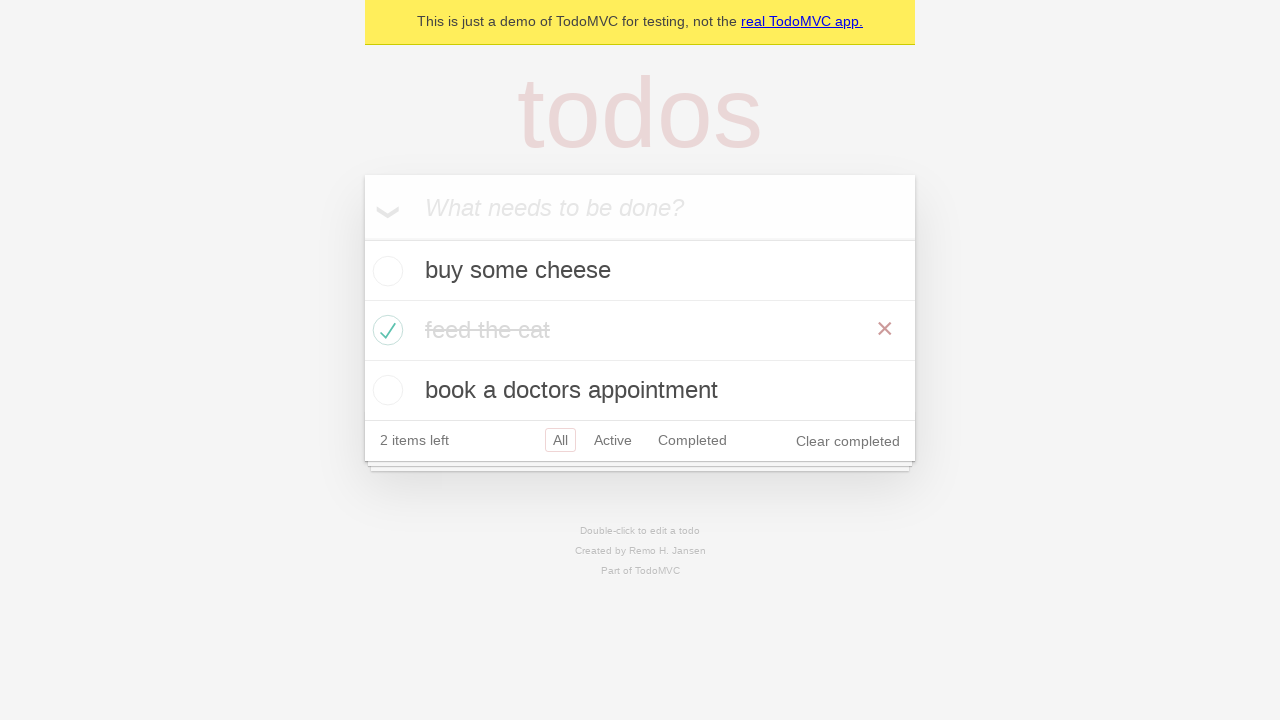